Tests the Python.org search functionality by entering a search query in the search box and clicking the submit button to perform a search

Starting URL: https://www.python.org/

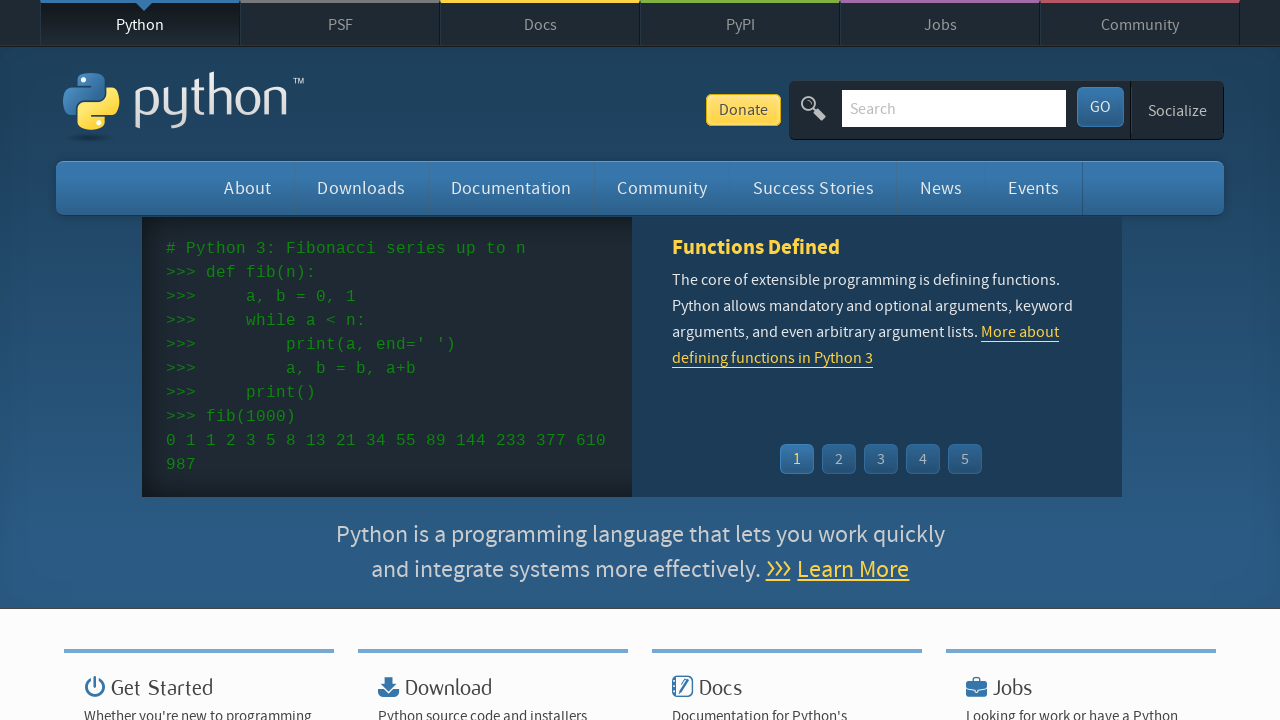

Verified 'Python' in page title
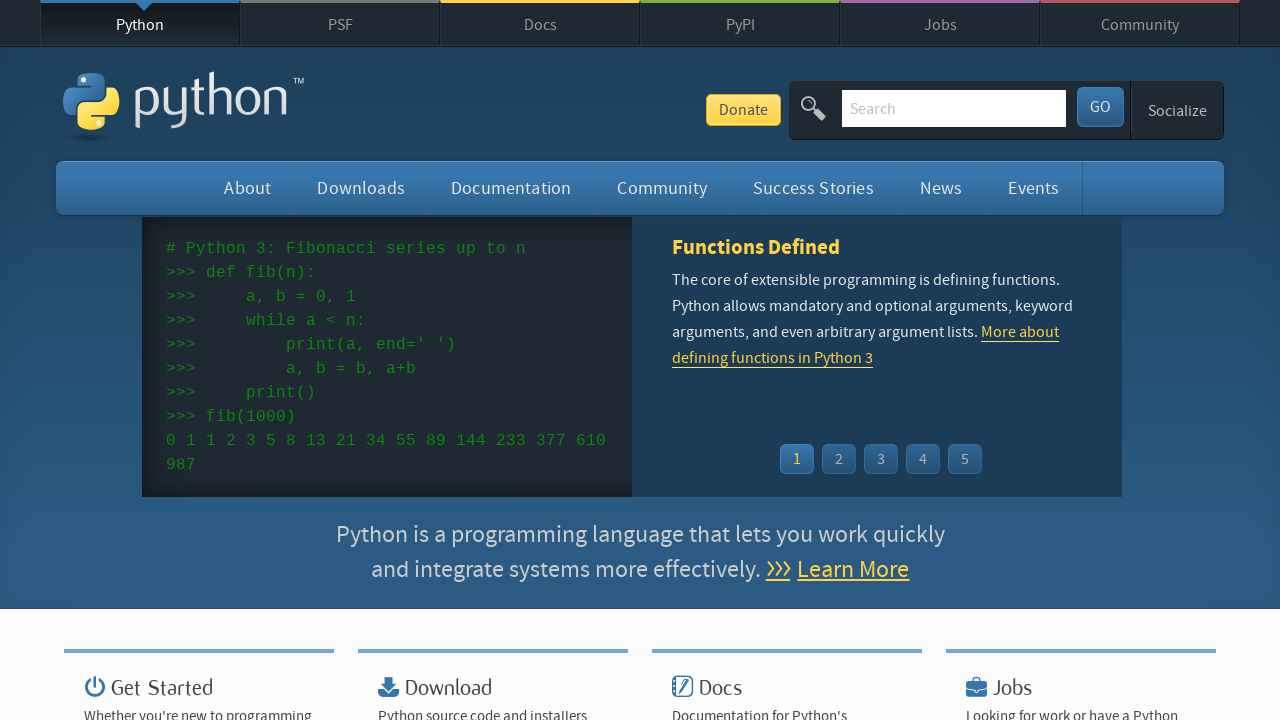

Filled search box with 'MI PRIMER ATAQUE' on input[name='q']
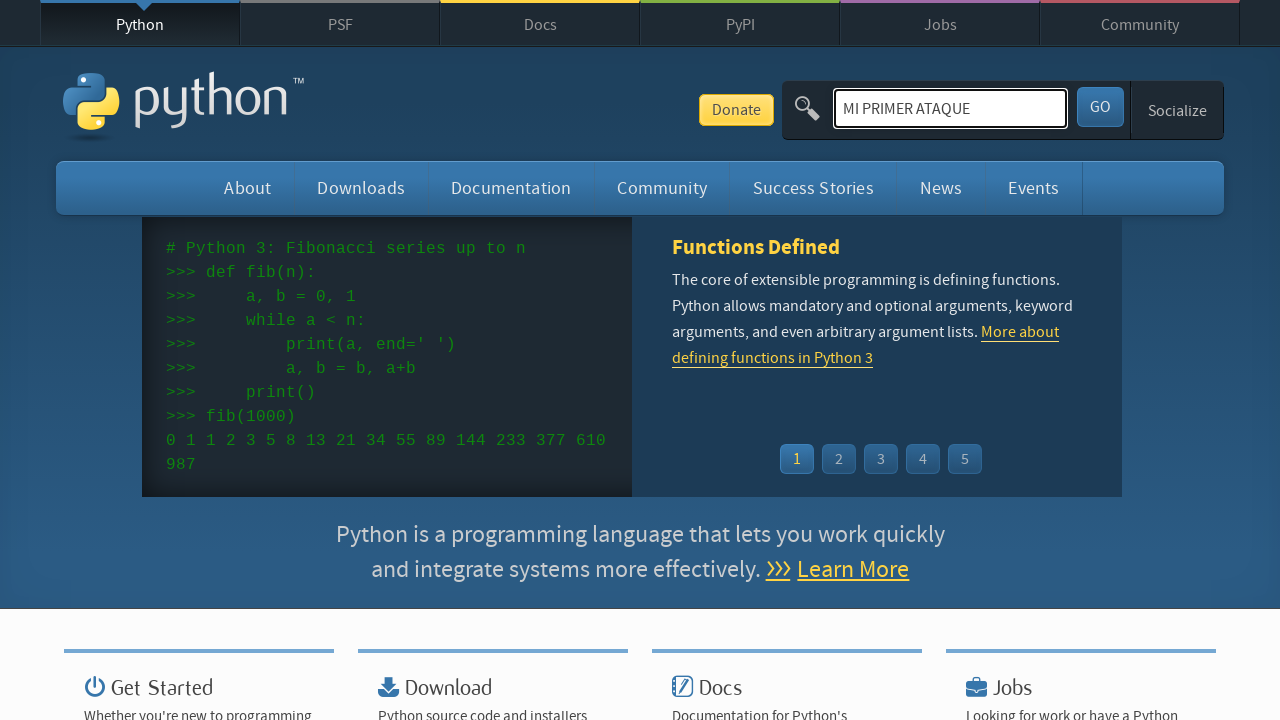

Waited 1000ms
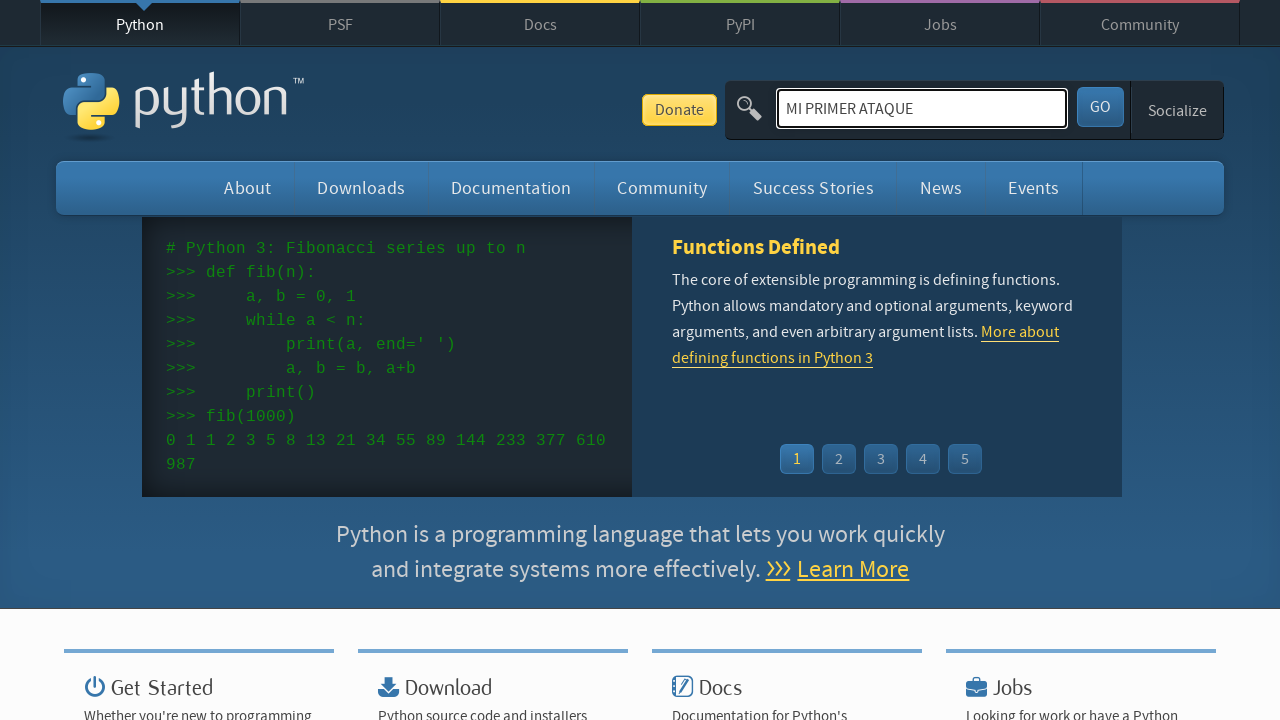

Cleared search box on input[name='q']
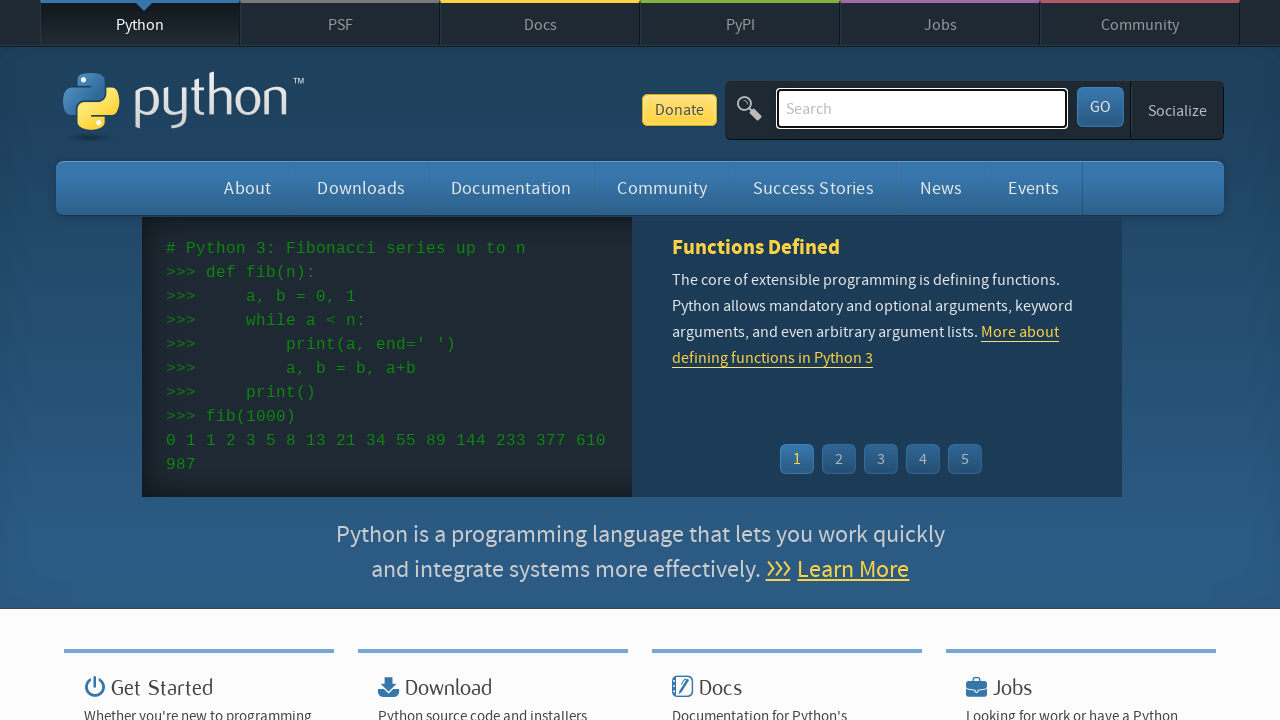

Filled search box with 'SELENIUM' on input[name='q']
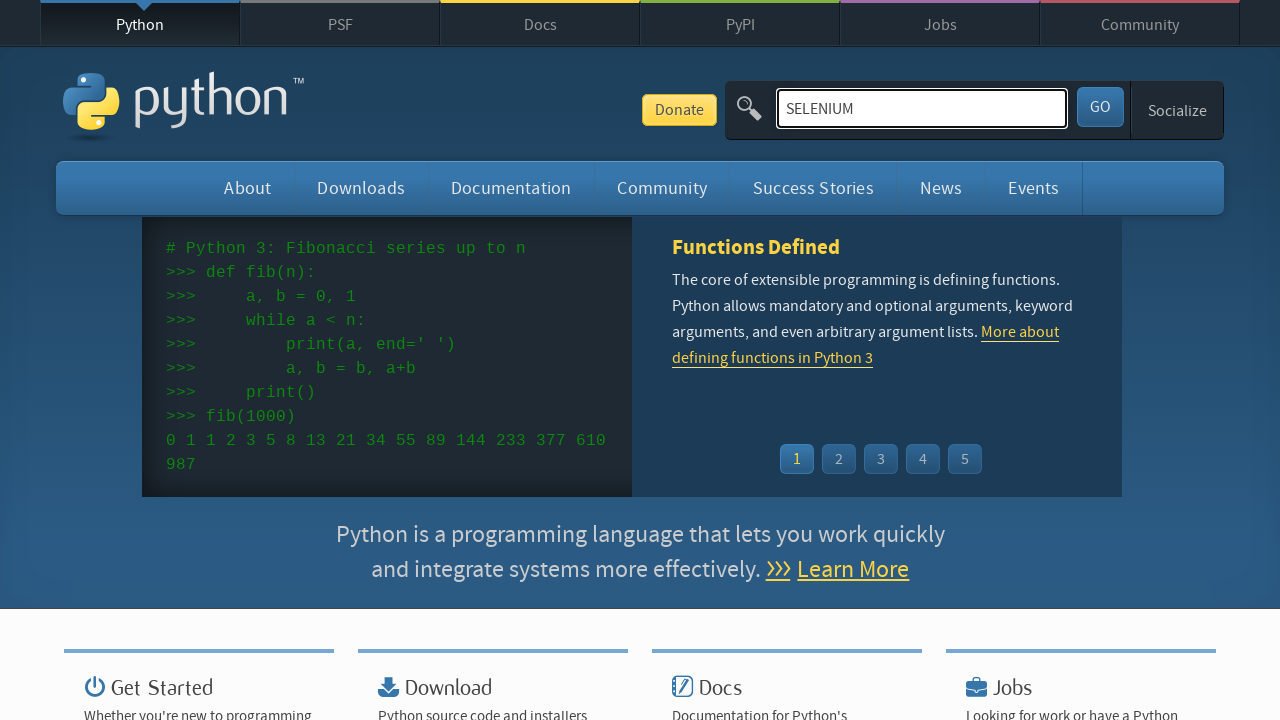

Clicked submit button to perform search at (1100, 107) on button[name='submit']
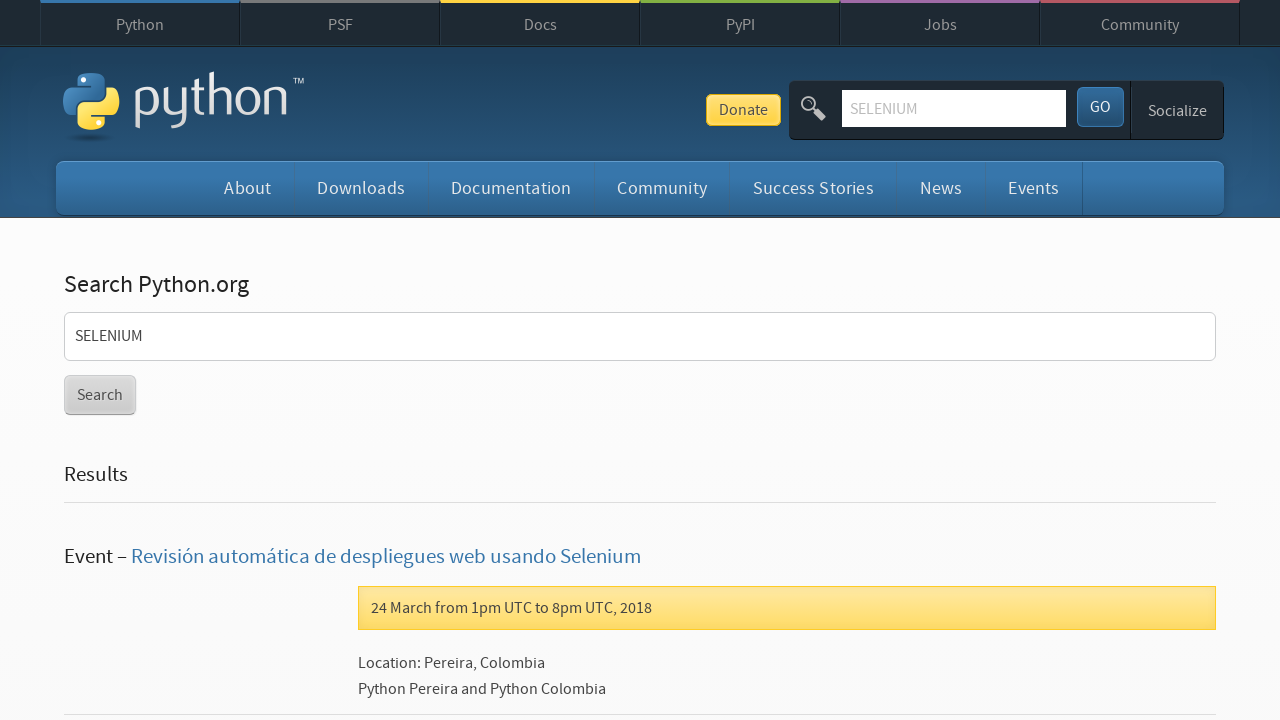

Search results page loaded with networkidle state
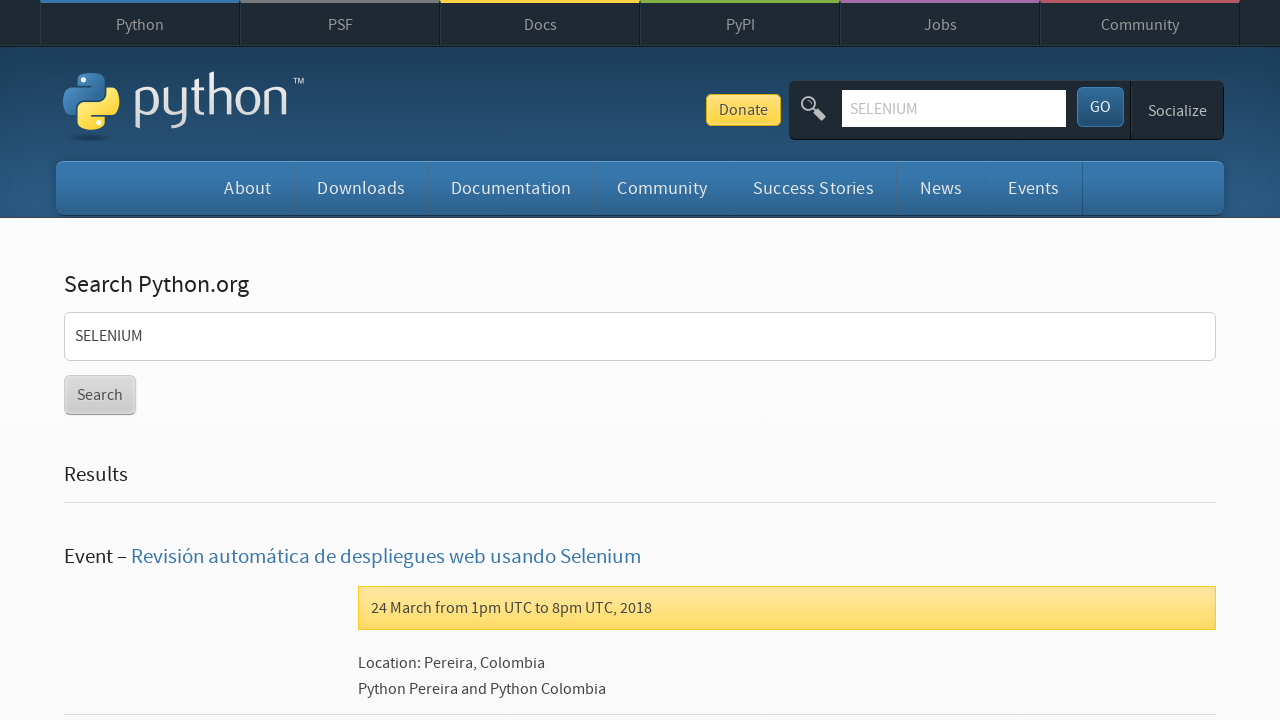

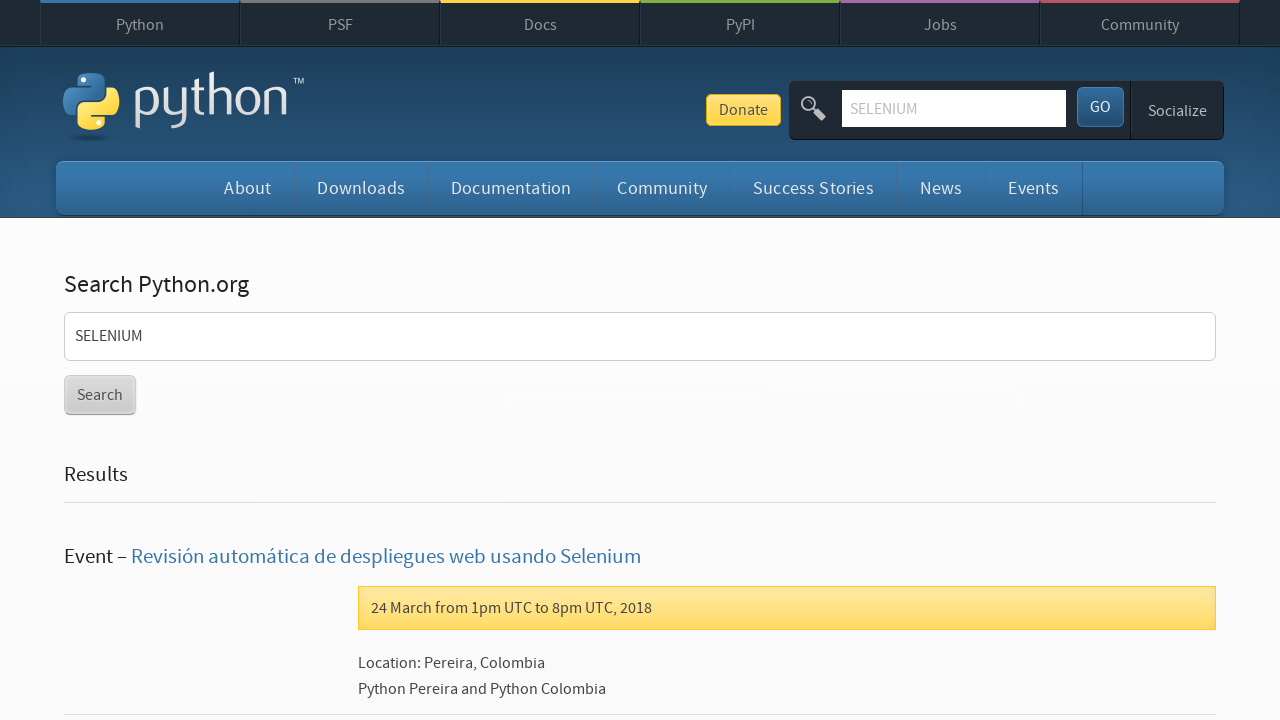